Tests GitHub repository search functionality by searching for a specific repository, navigating to it, and verifying an issue exists in the issues tab

Starting URL: https://github.com/

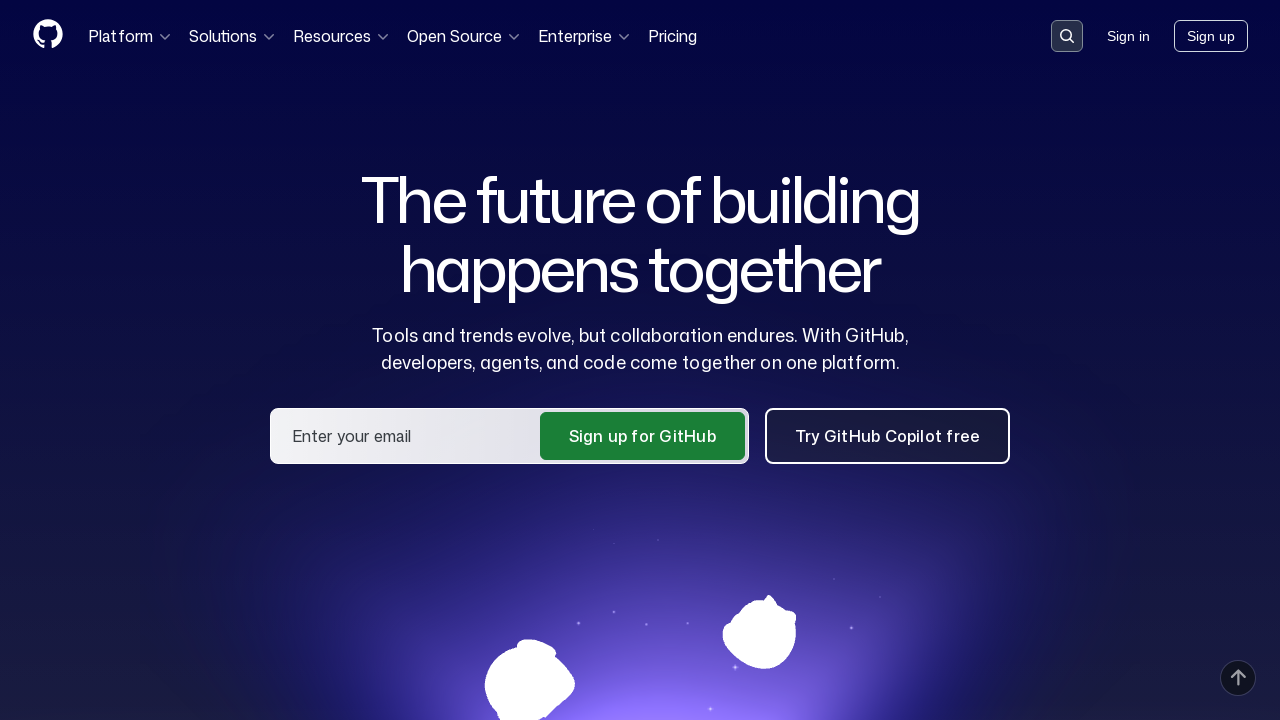

Clicked on GitHub search input field at (1067, 36) on .search-input
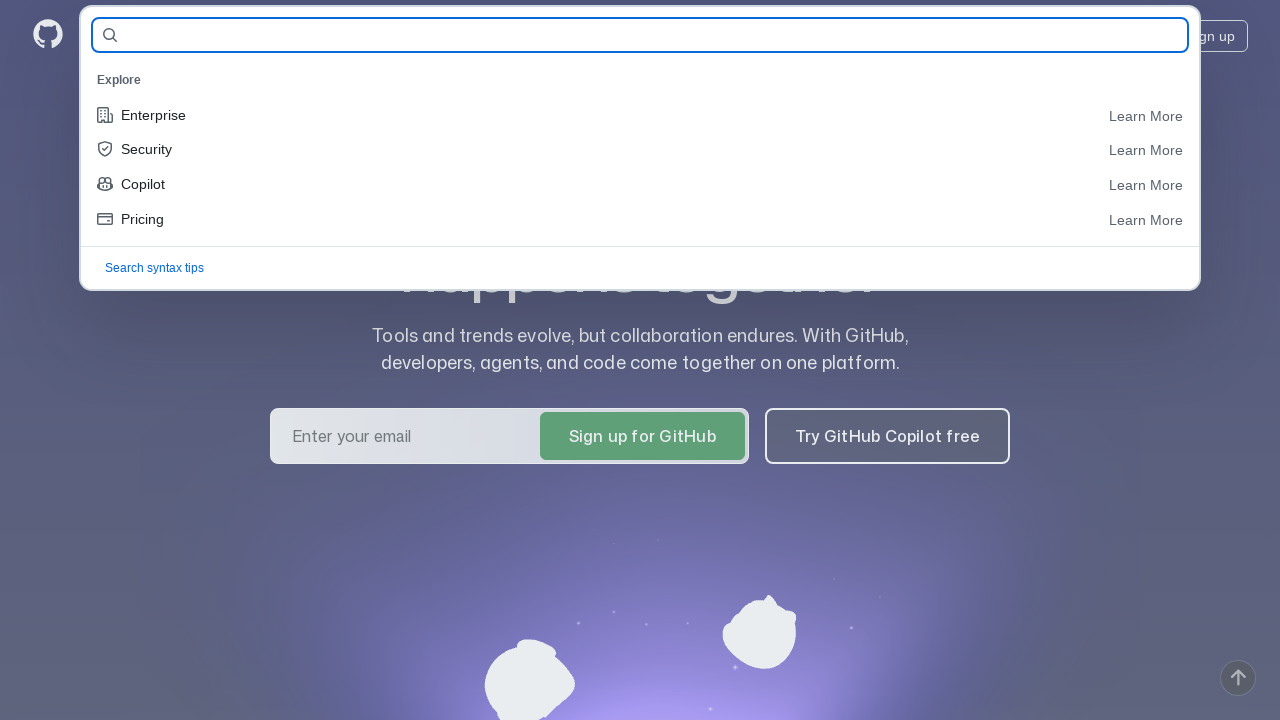

Filled search field with repository name 'HydrogensaysHDT/hdt-skyrimse-mods' on #query-builder-test
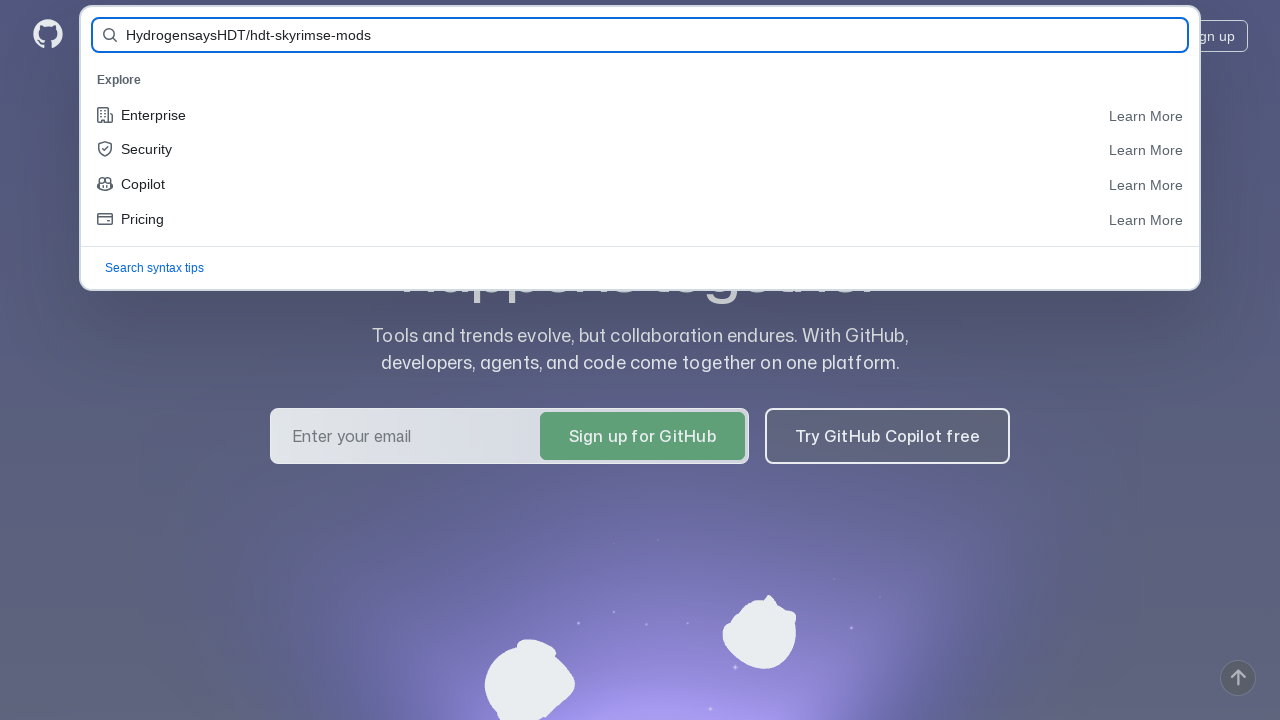

Pressed Enter to execute search on #query-builder-test
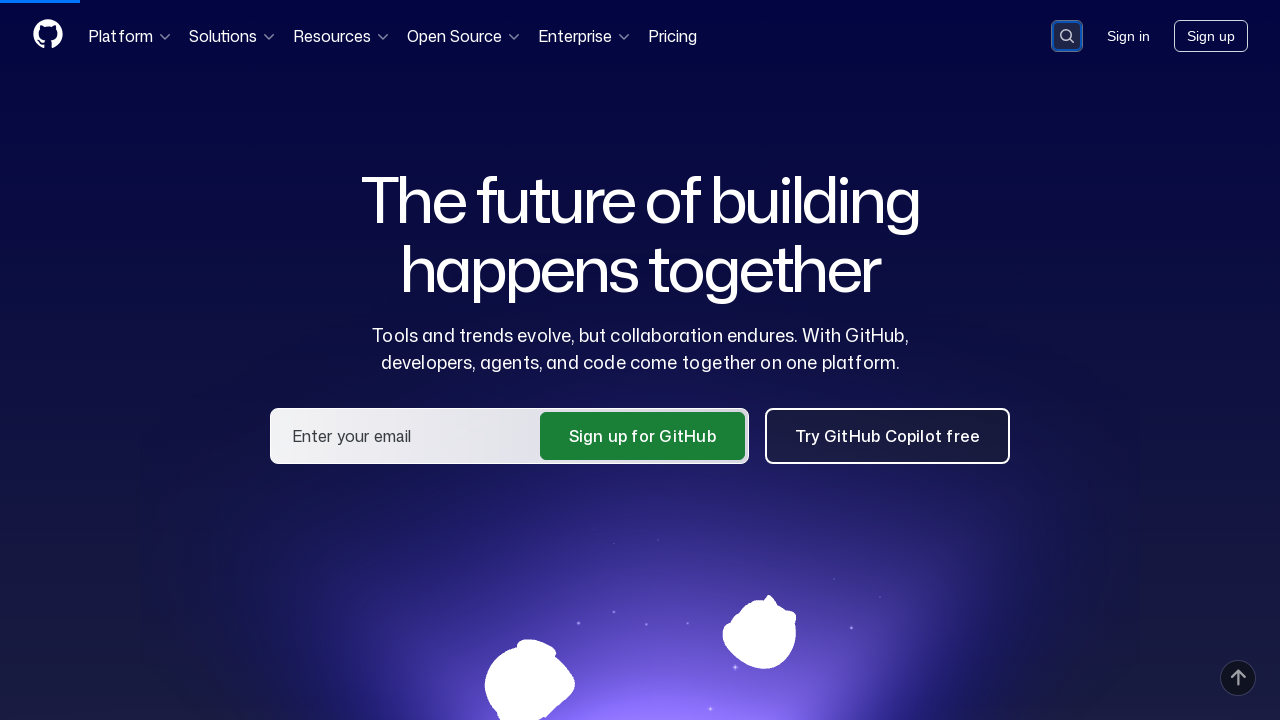

Clicked on repository link for 'HydrogensaysHDT/hdt-skyrimse-mods' at (516, 161) on a:has-text('HydrogensaysHDT/hdt-skyrimse-mods')
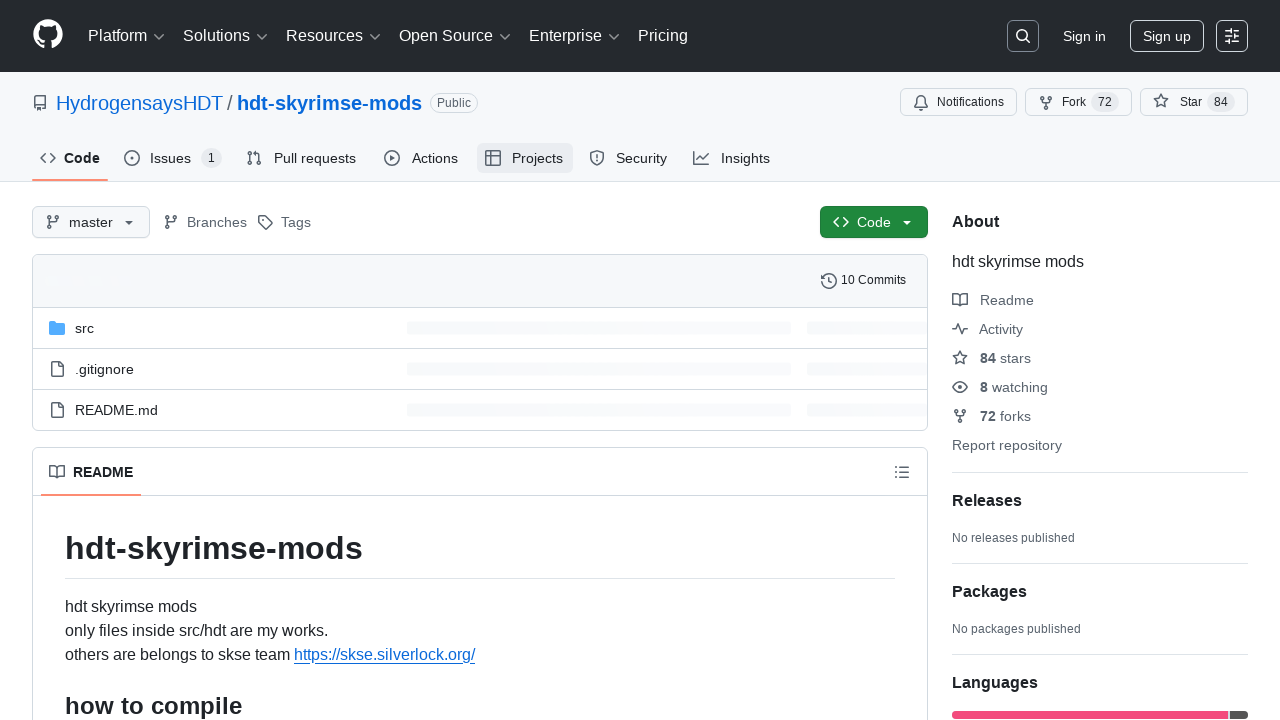

Clicked on issues tab at (173, 158) on #issues-tab
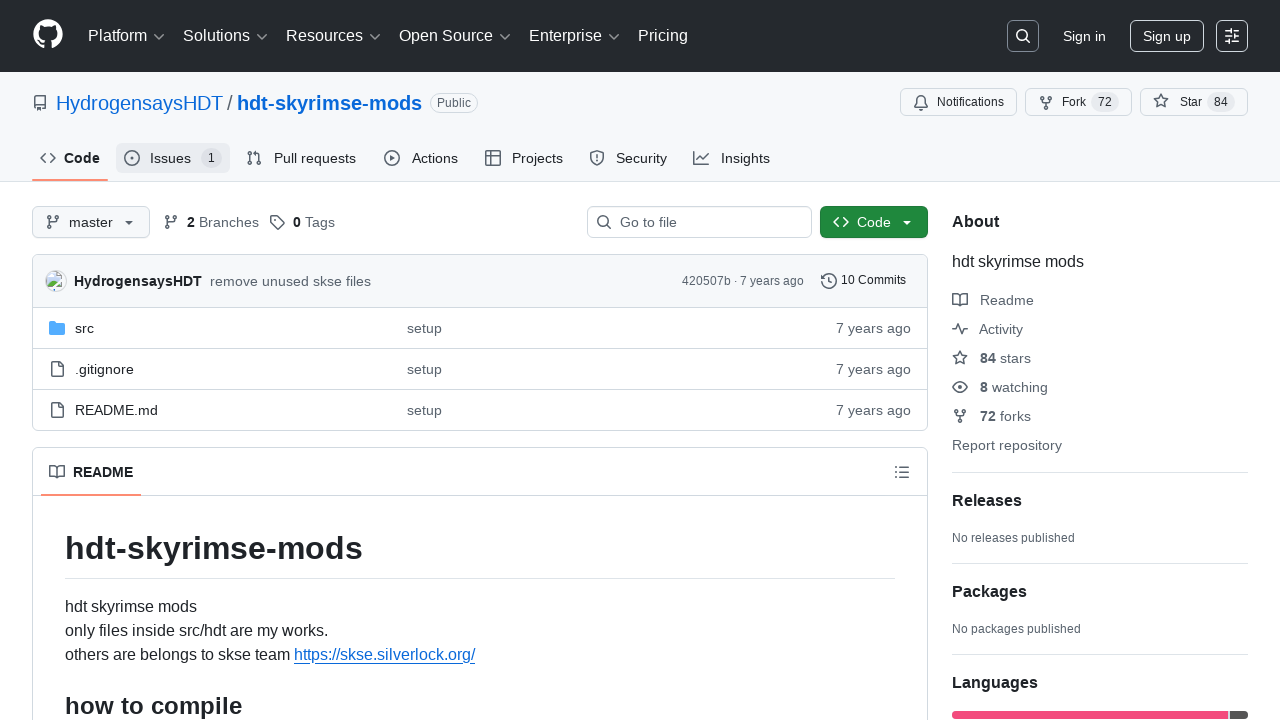

Verified issue 'Skinned Mesh Physics (SMP) source code for Skyrim LE' is visible
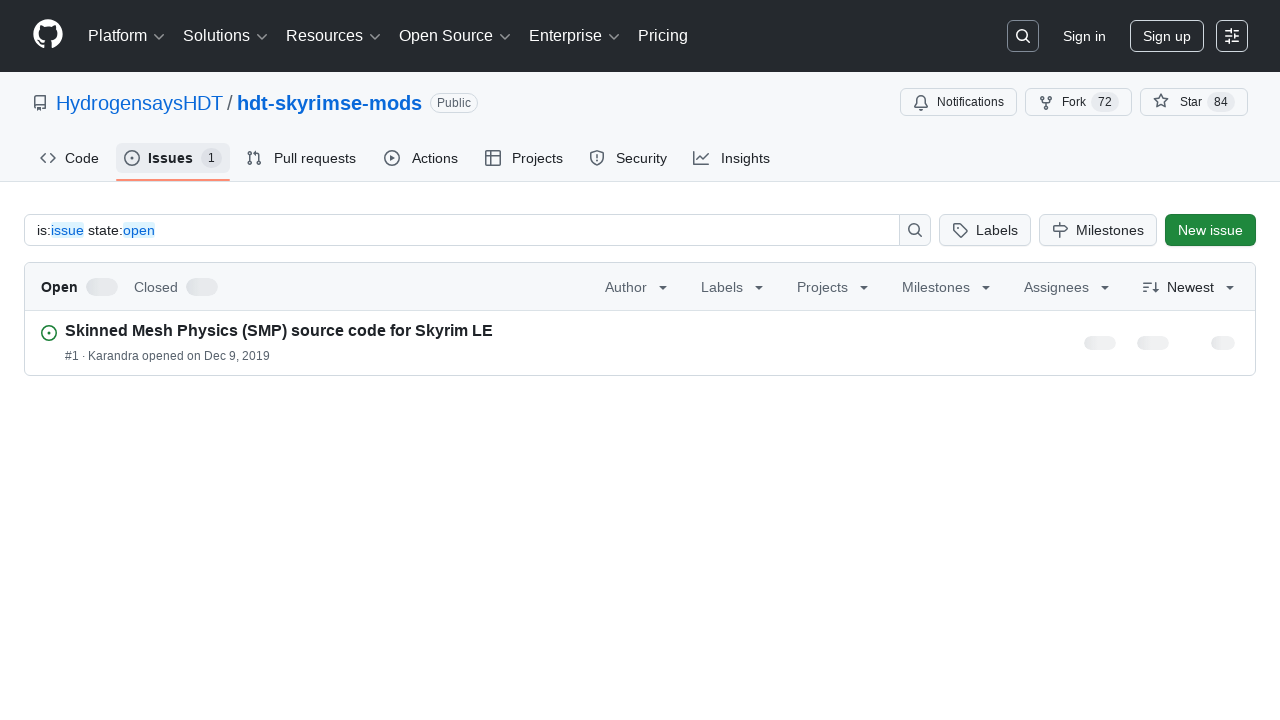

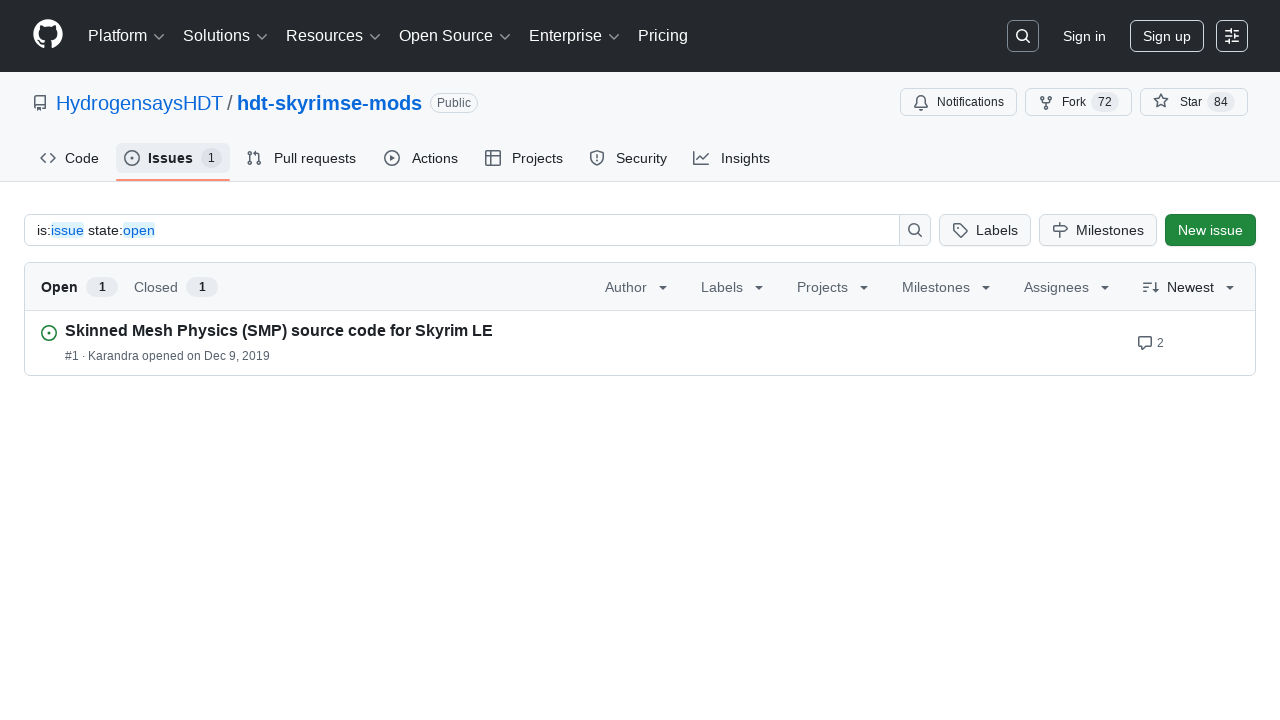